Tests registration form with Username less than 5 characters and verifies error alert message

Starting URL: http://automationbykrishna.com/#

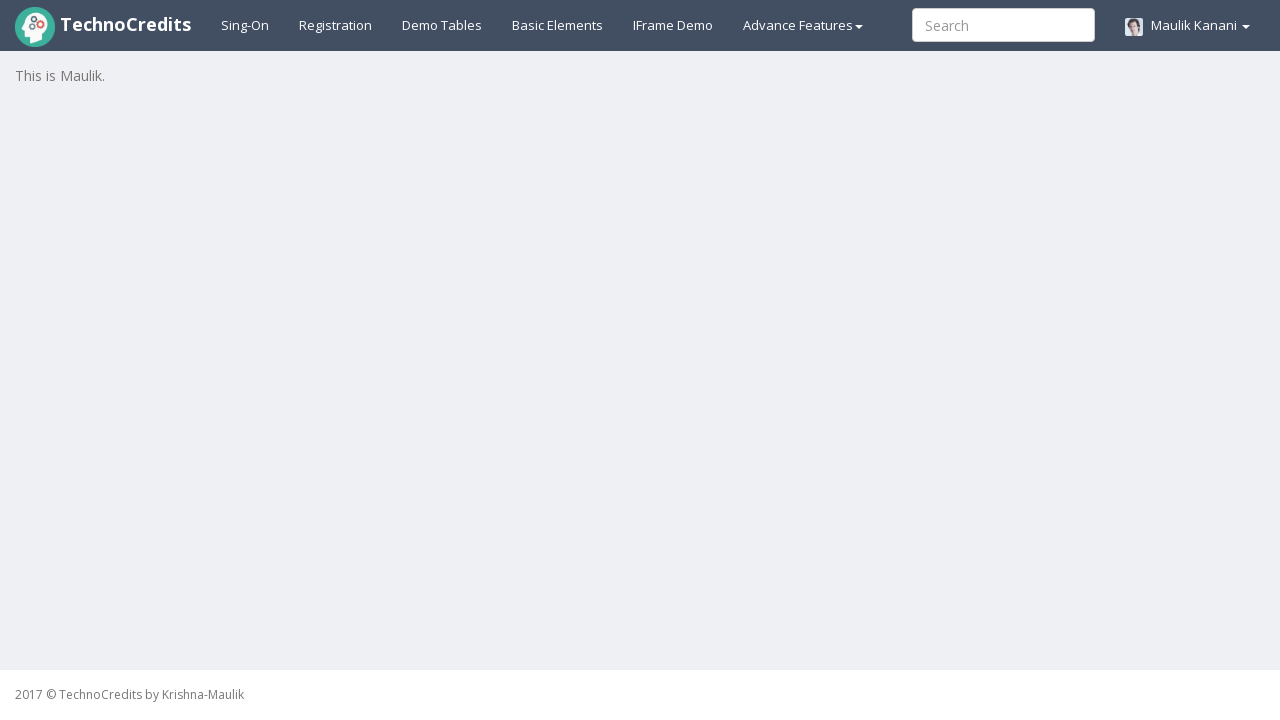

Clicked on registration link at (336, 25) on xpath=//a[@id='registration2']
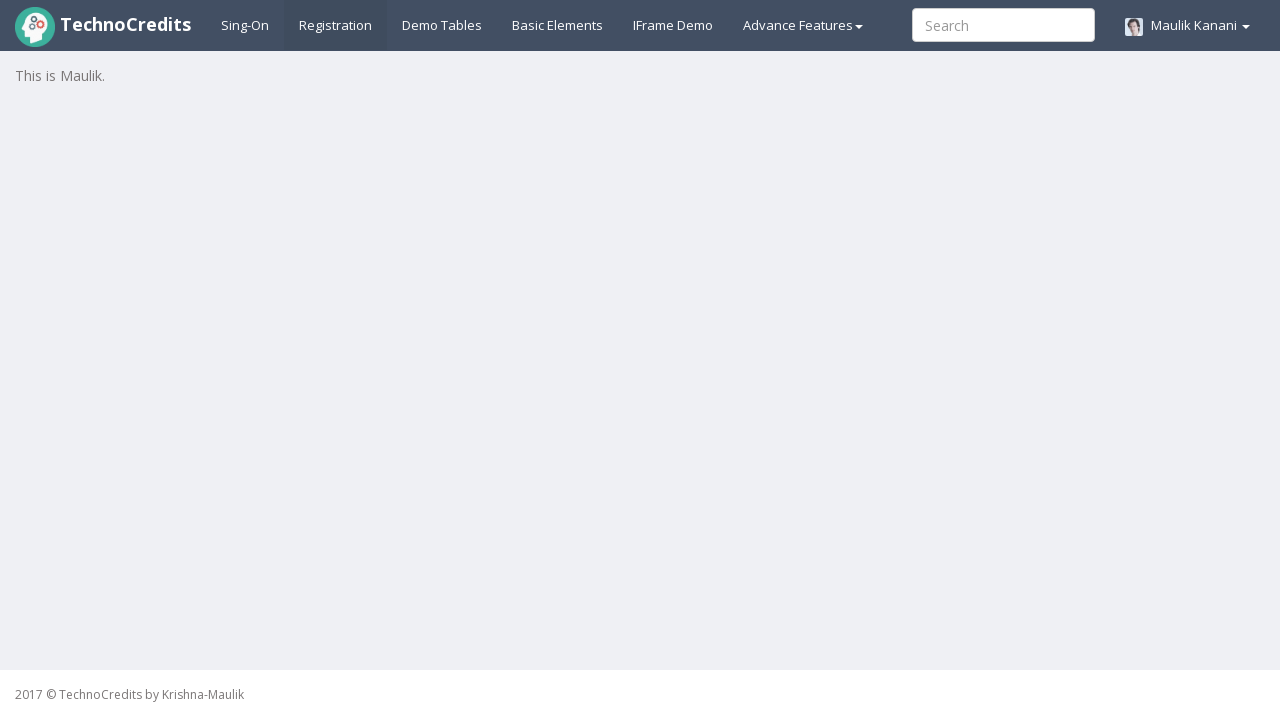

Registration form loaded and Full Name field is visible
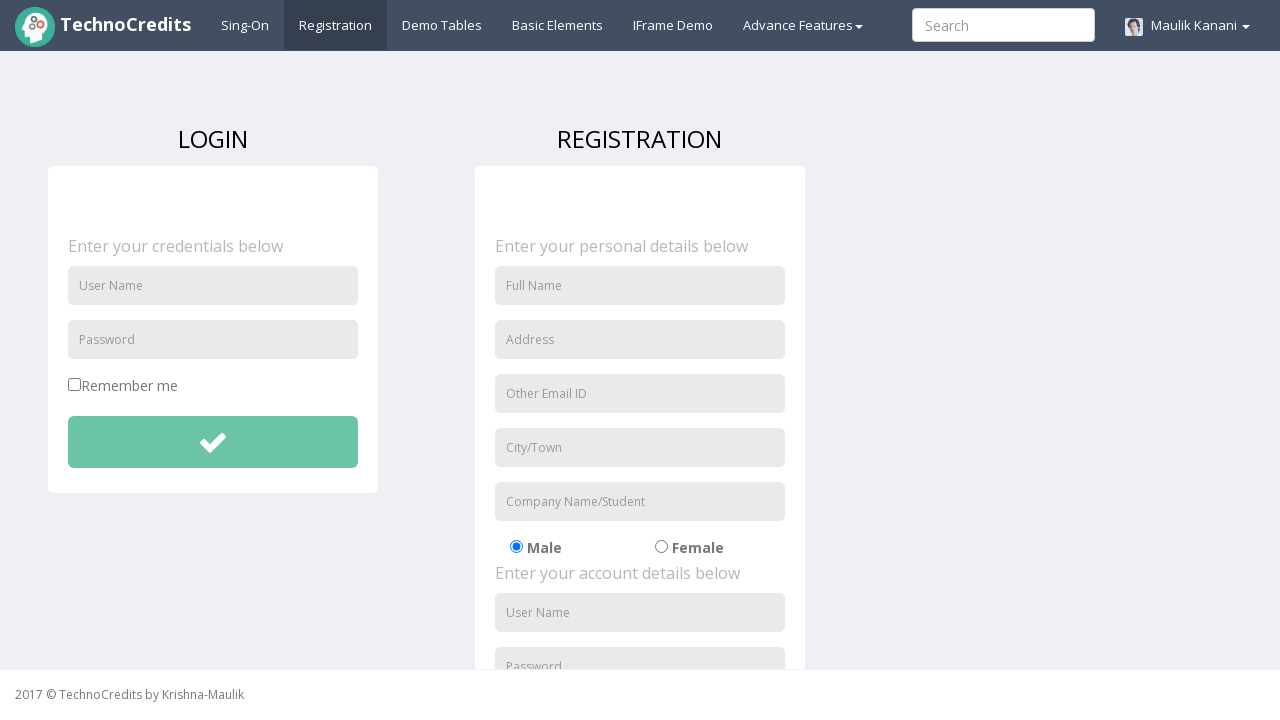

Filled Full Name field with 'Jennifer White' on //input[@placeholder='Full Name']
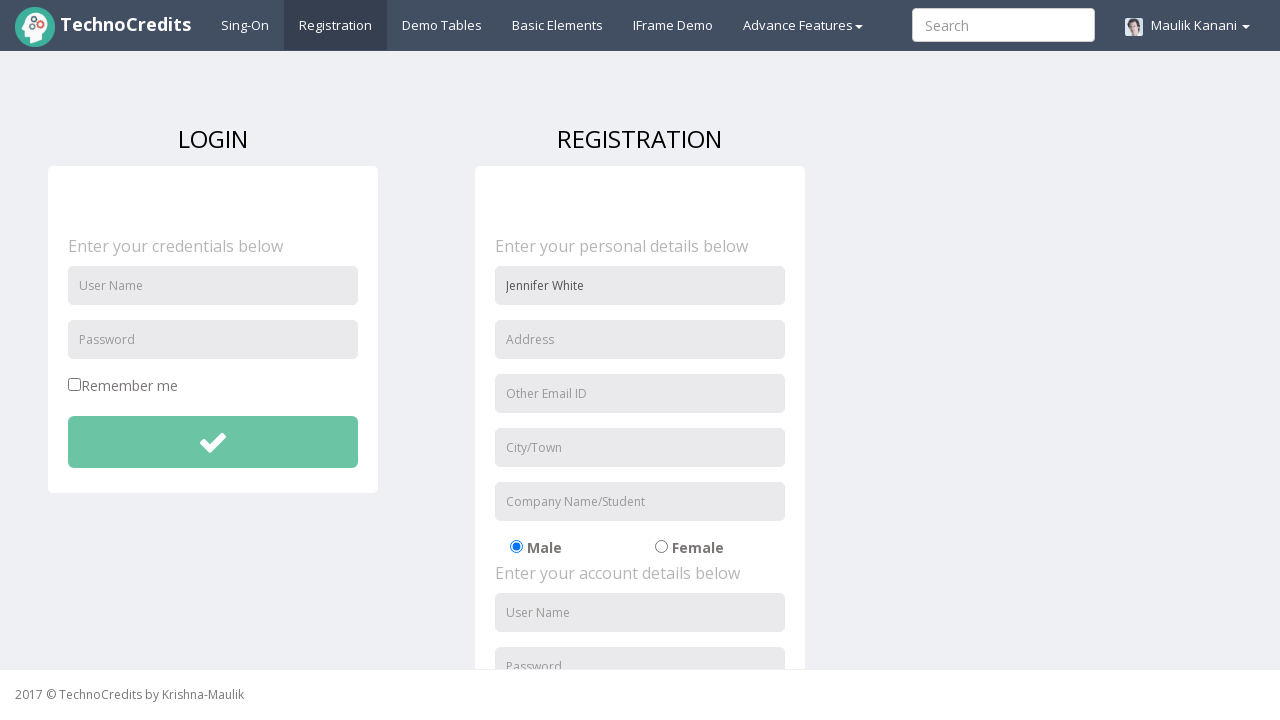

Filled Address field with '135 Spruce Avenue' on //input[@placeholder='Address']
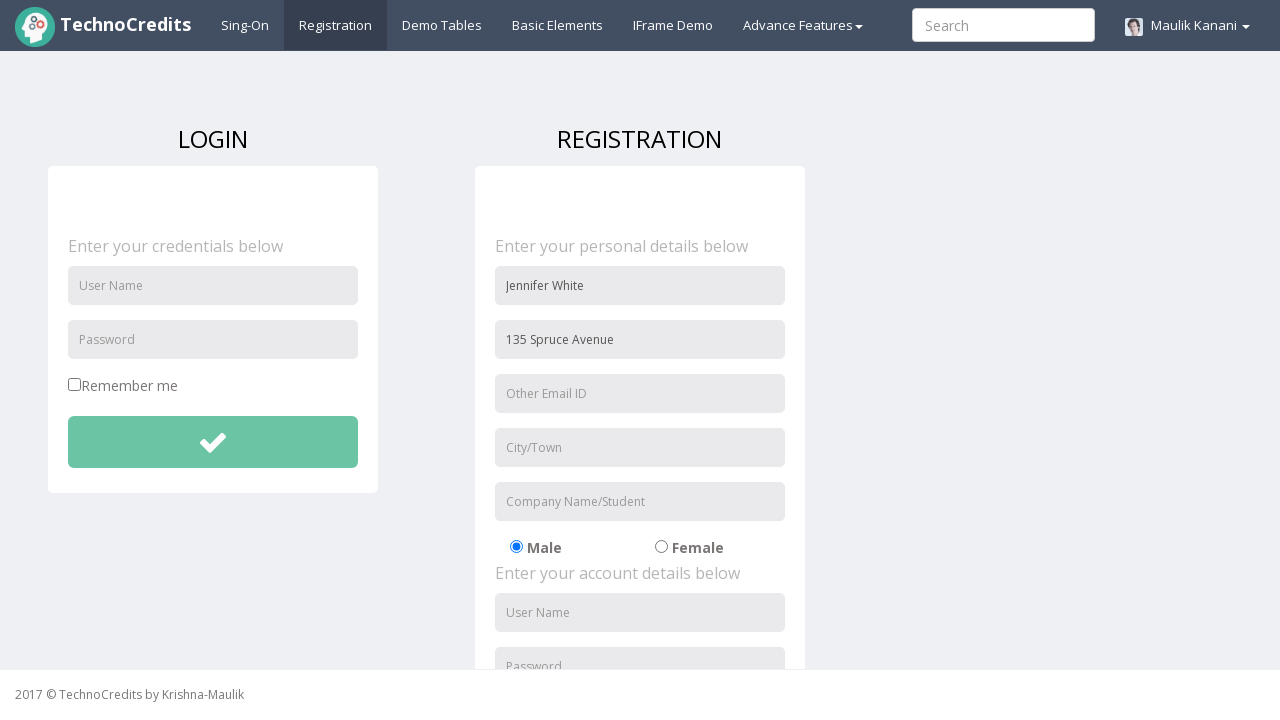

Filled Email field with 'jennifer.white@example.com' on //input[@placeholder='Other Email ID']
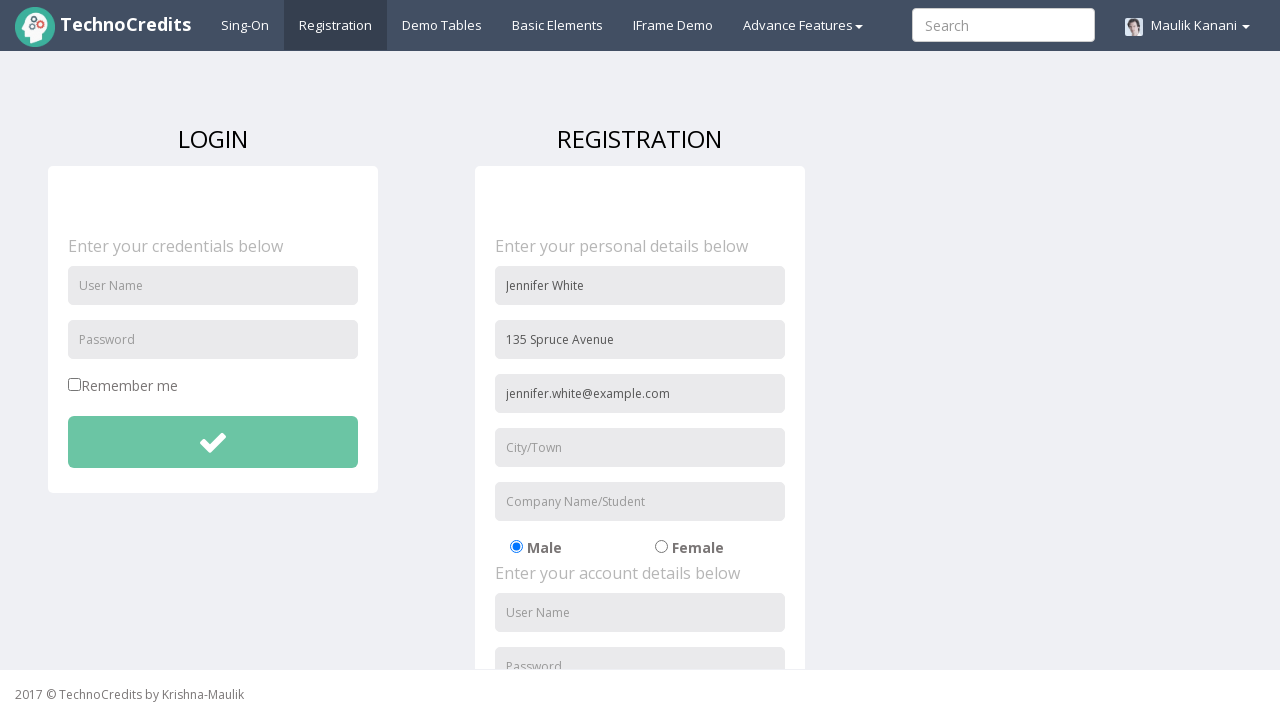

Filled City/Town field with 'Miami' on //input[@placeholder='City/Town']
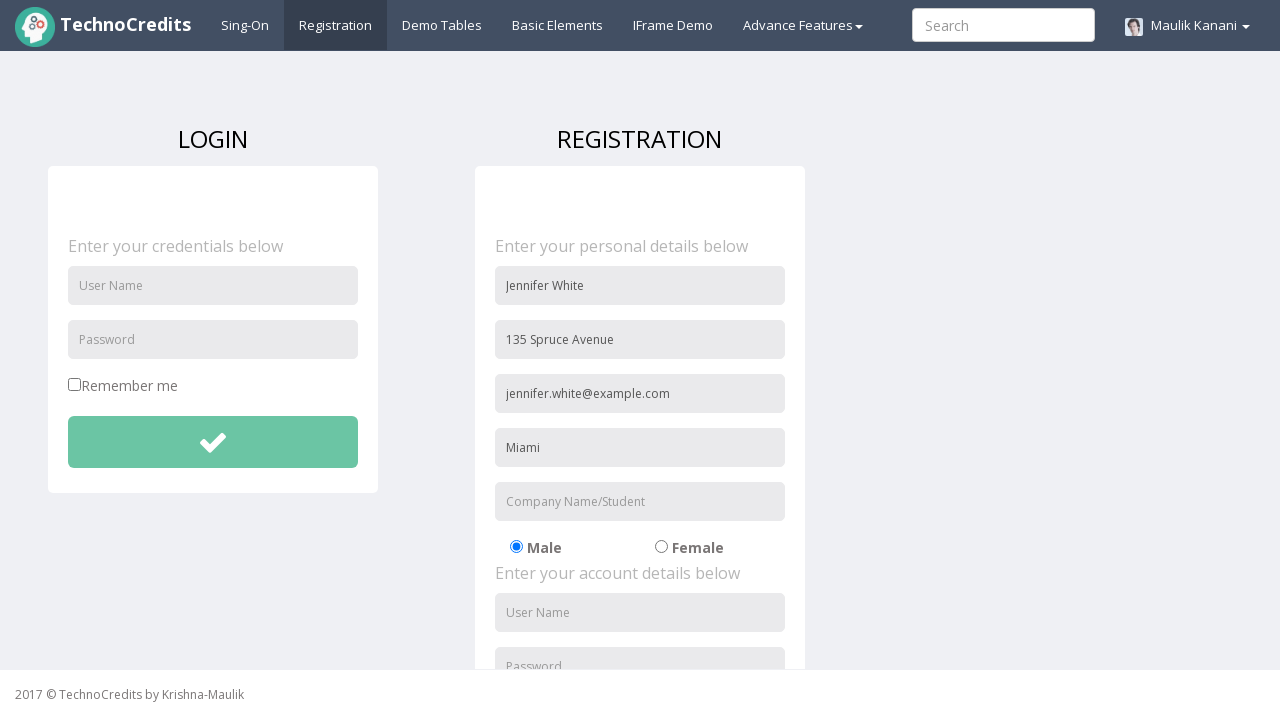

Filled Company Name field with 'DigitalWorks' on //input[@placeholder='Company Name/Student']
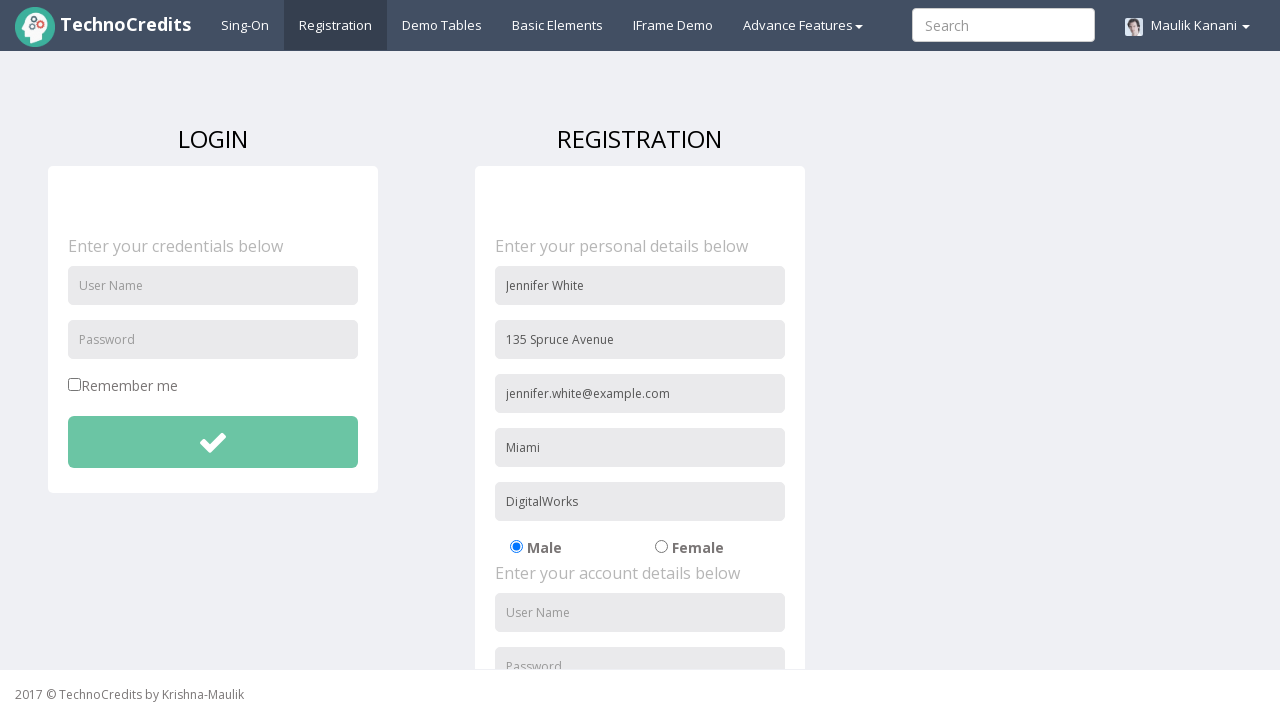

Selected radio button with id 'radio-02' at (661, 547) on xpath=//label/input[@id='radio-02']
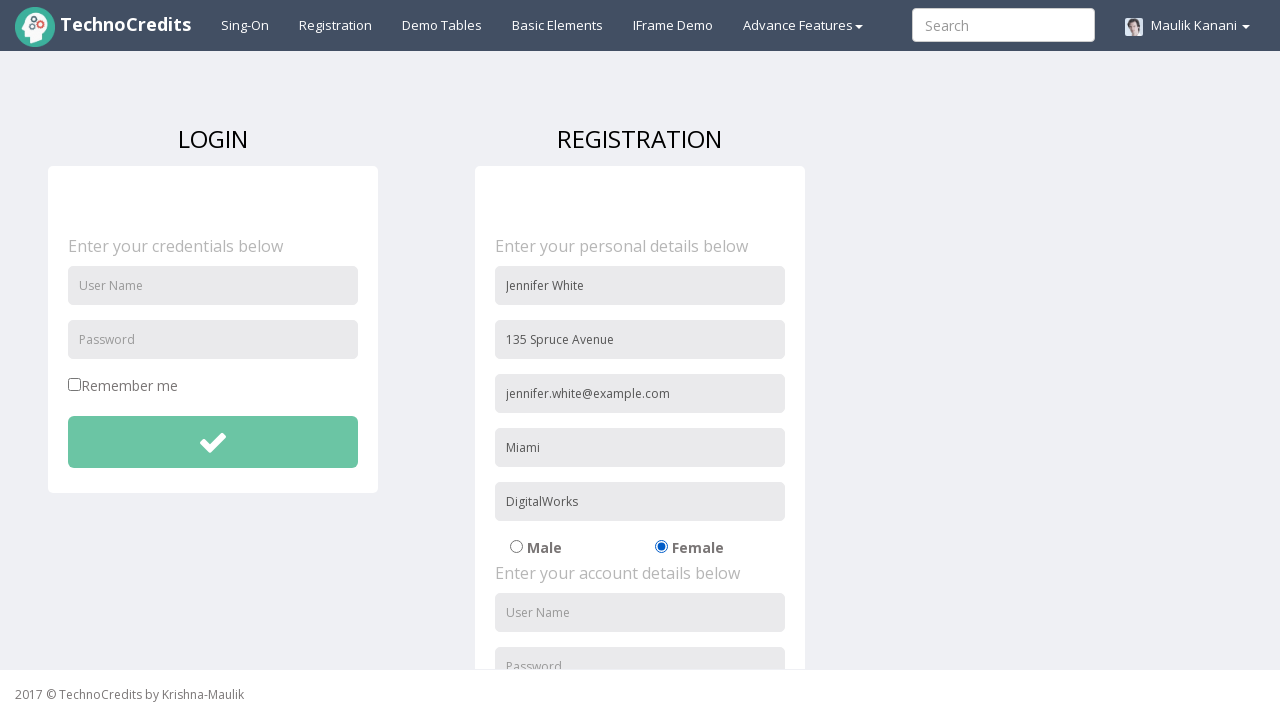

Filled Username field with 'jen' (less than 5 characters) on //input[@id='usernameReg']
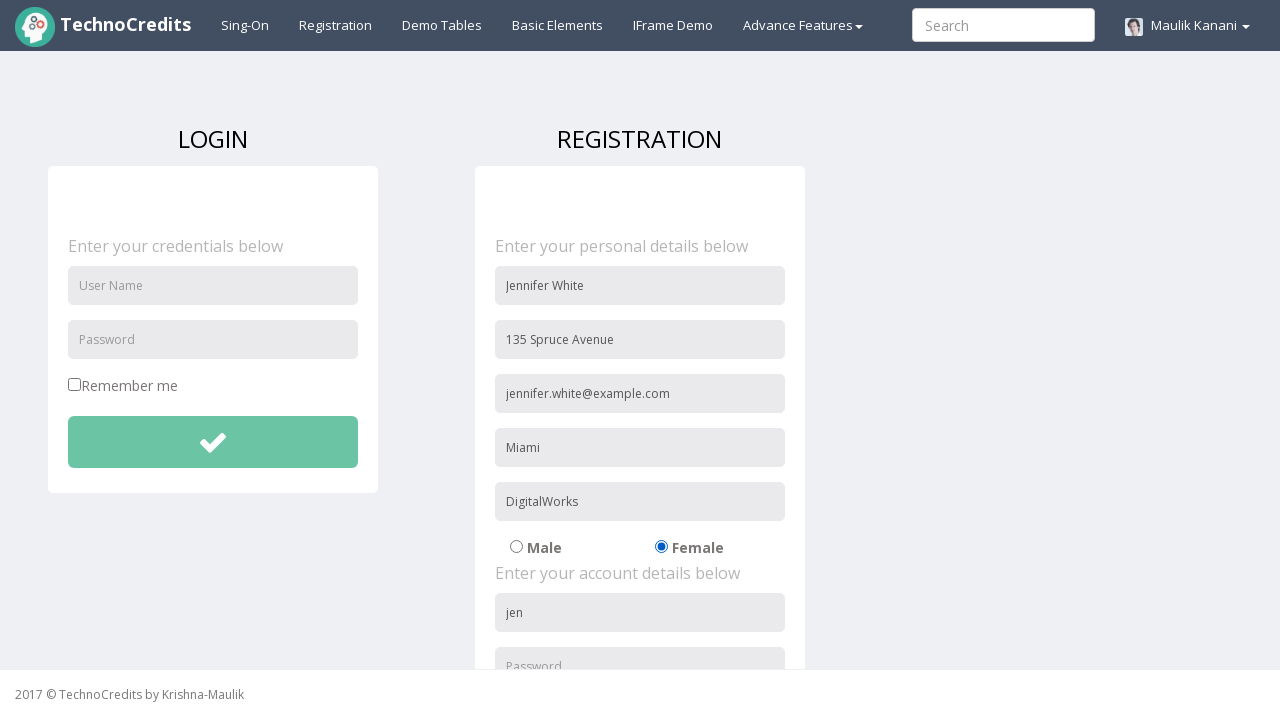

Filled Password field with 'white2024' on //input[@id='passwordReg']
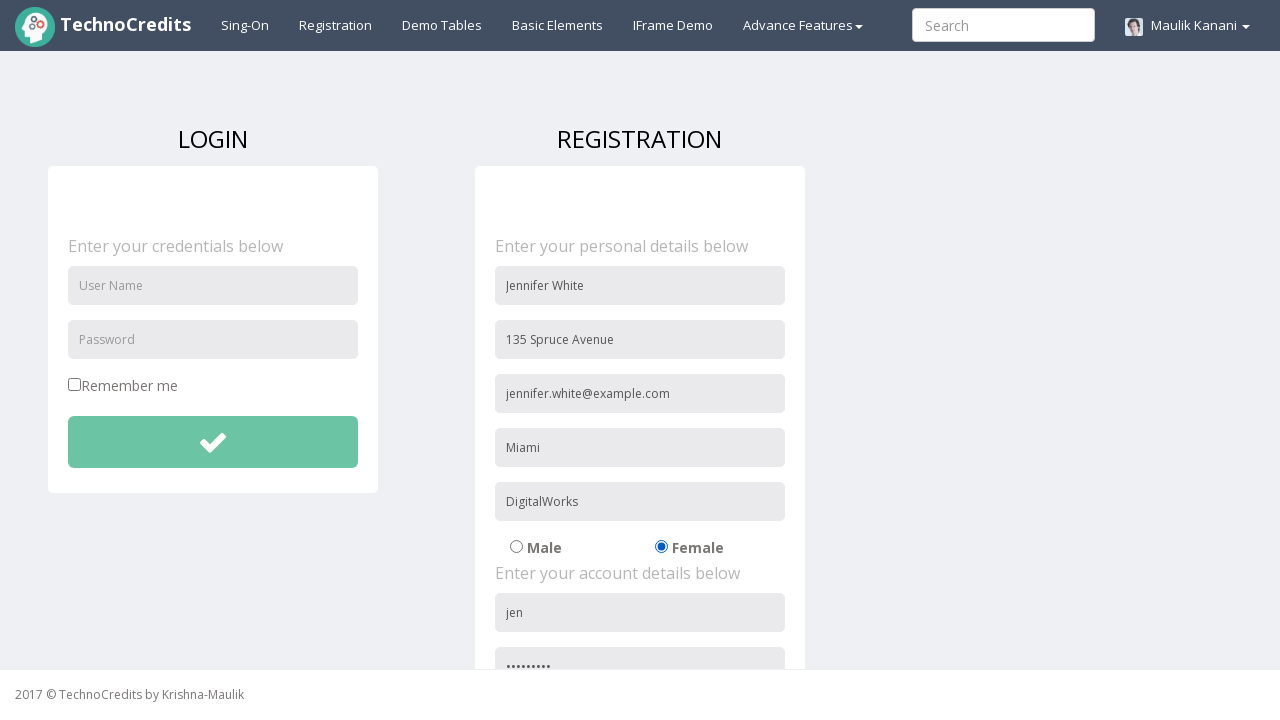

Filled Re-password field with 'white2024' on //input[@id='repasswordReg']
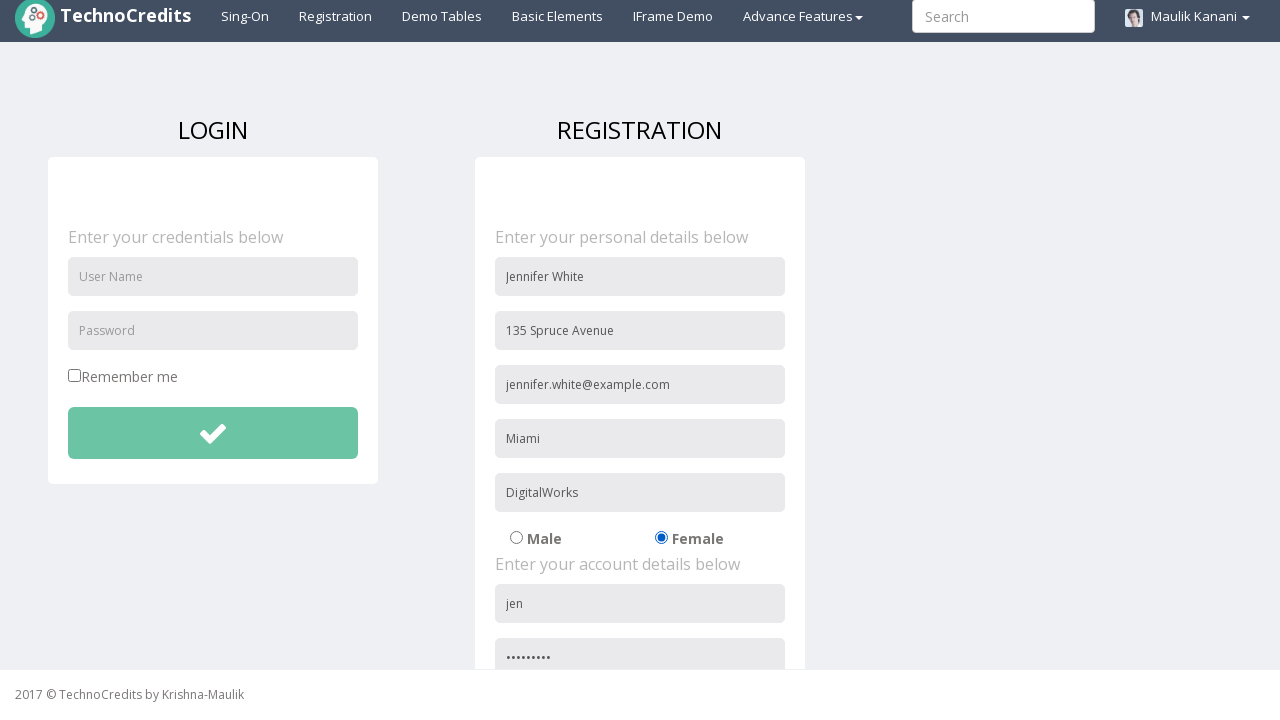

Checked the signup agreement checkbox at (481, 601) on xpath=//input[@id='signupAgreement']
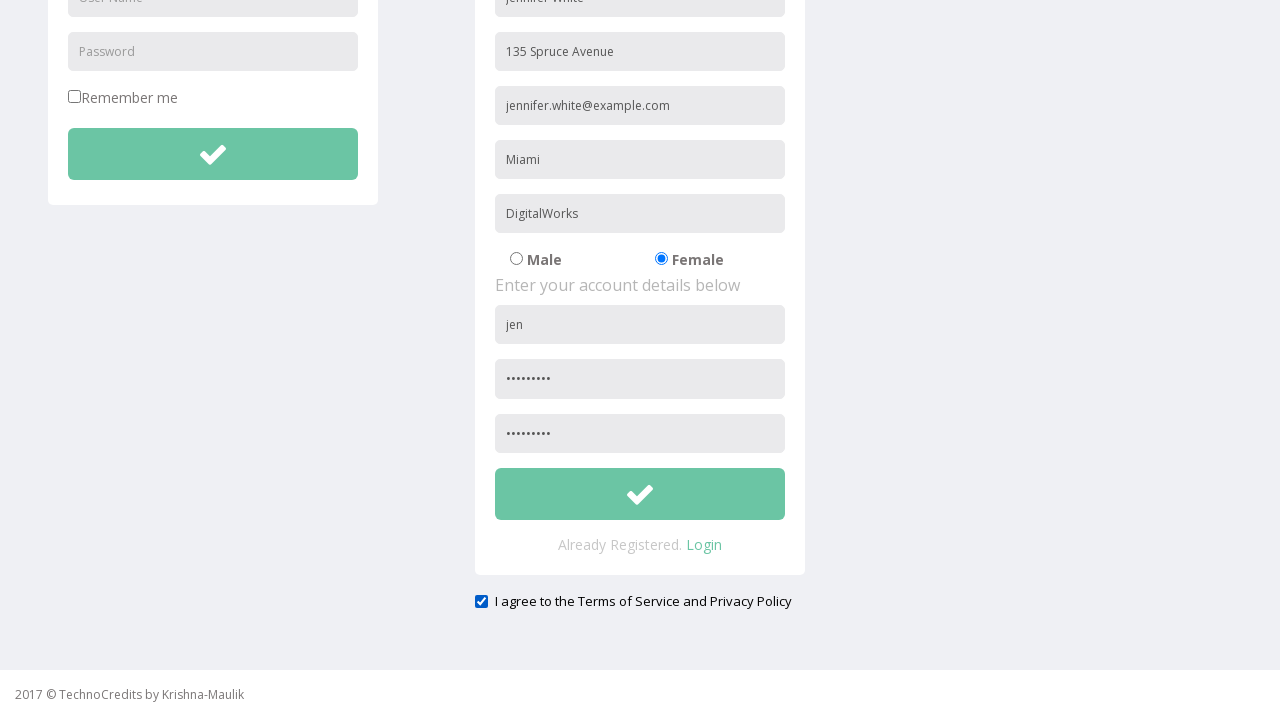

Clicked submit button to submit registration form at (640, 494) on xpath=//button[@id='btnsubmitsignUp']
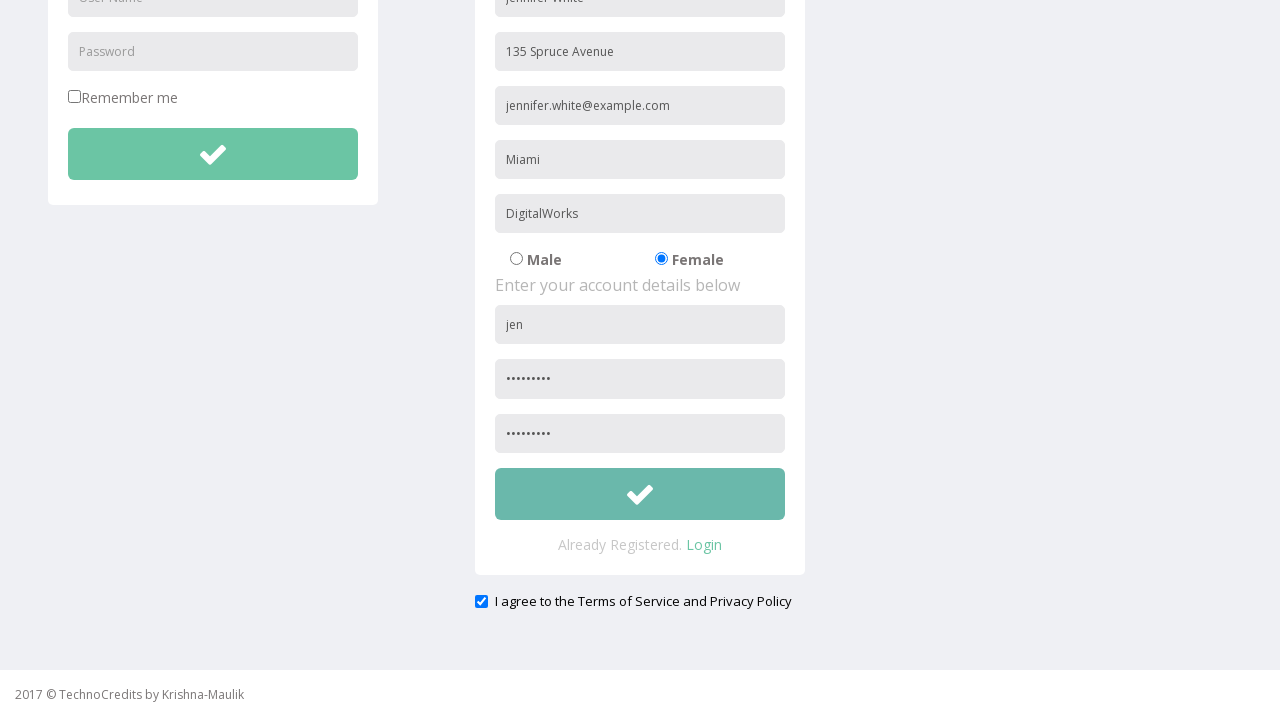

Set up dialog handler to accept error alert message for username validation
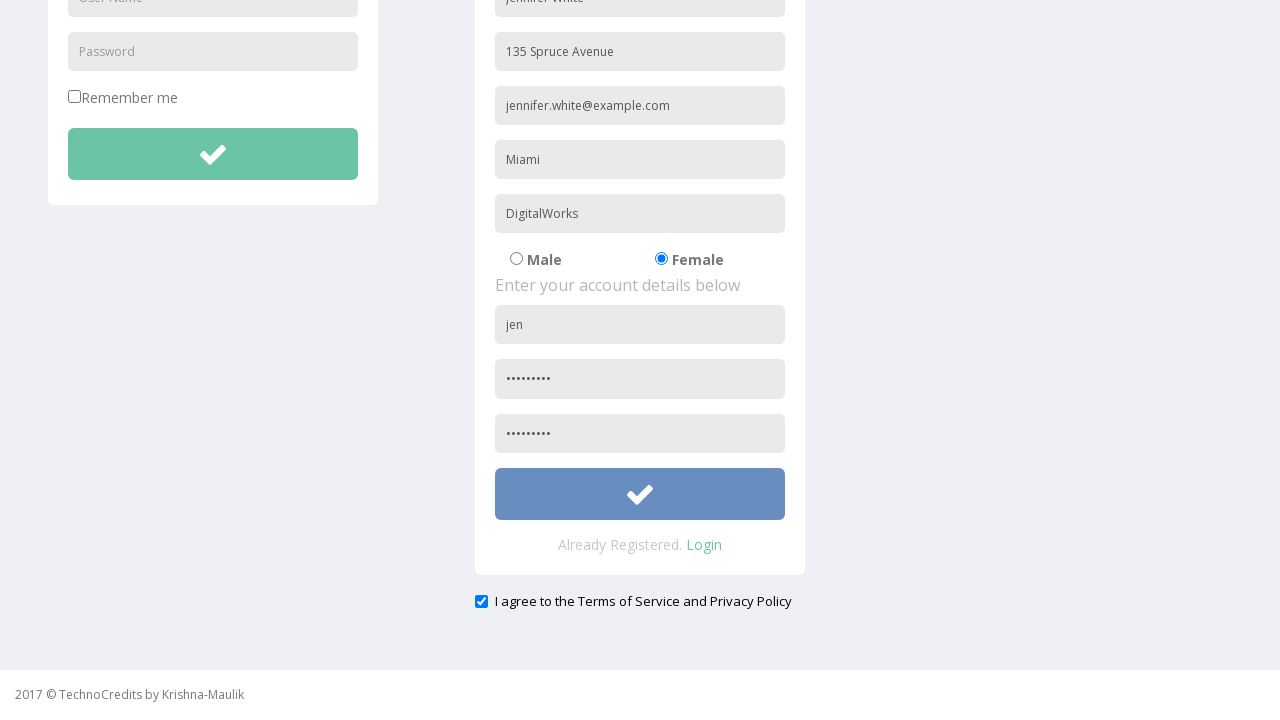

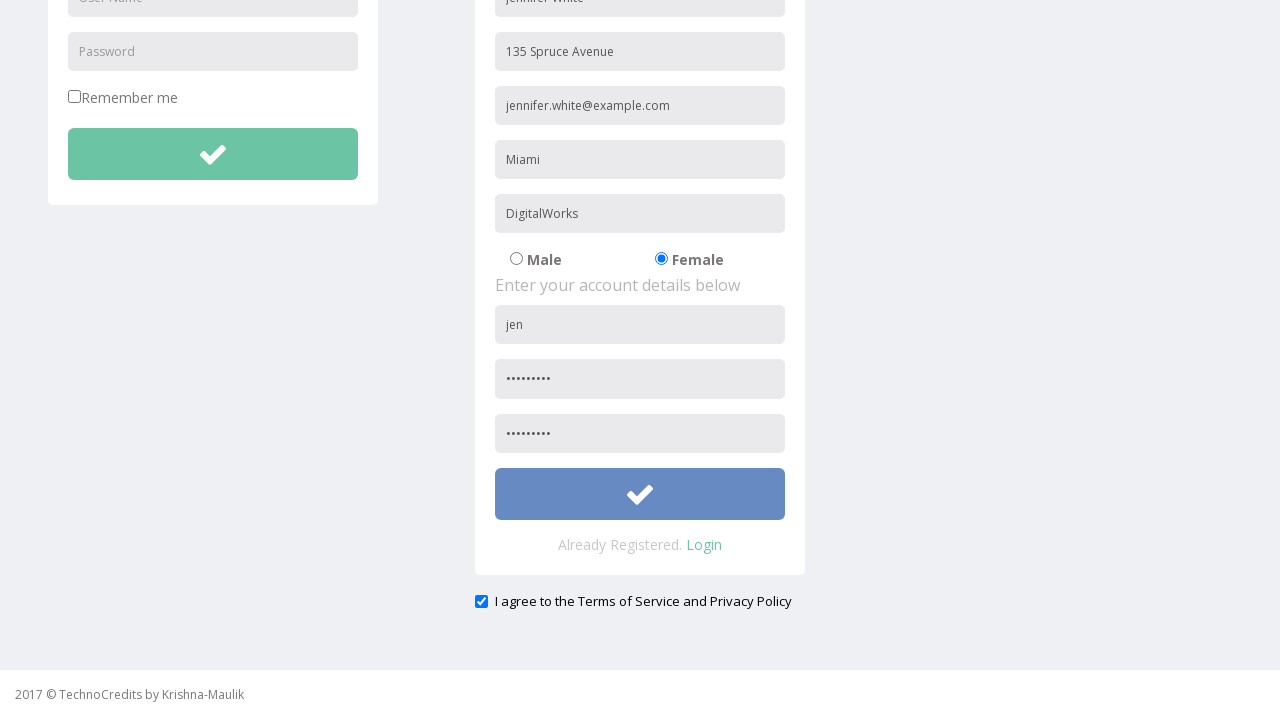